Tests the cancel/dismiss functionality of a JavaScript confirm alert by clicking a button that triggers an alert and then dismissing it

Starting URL: https://demoqa.com/alerts

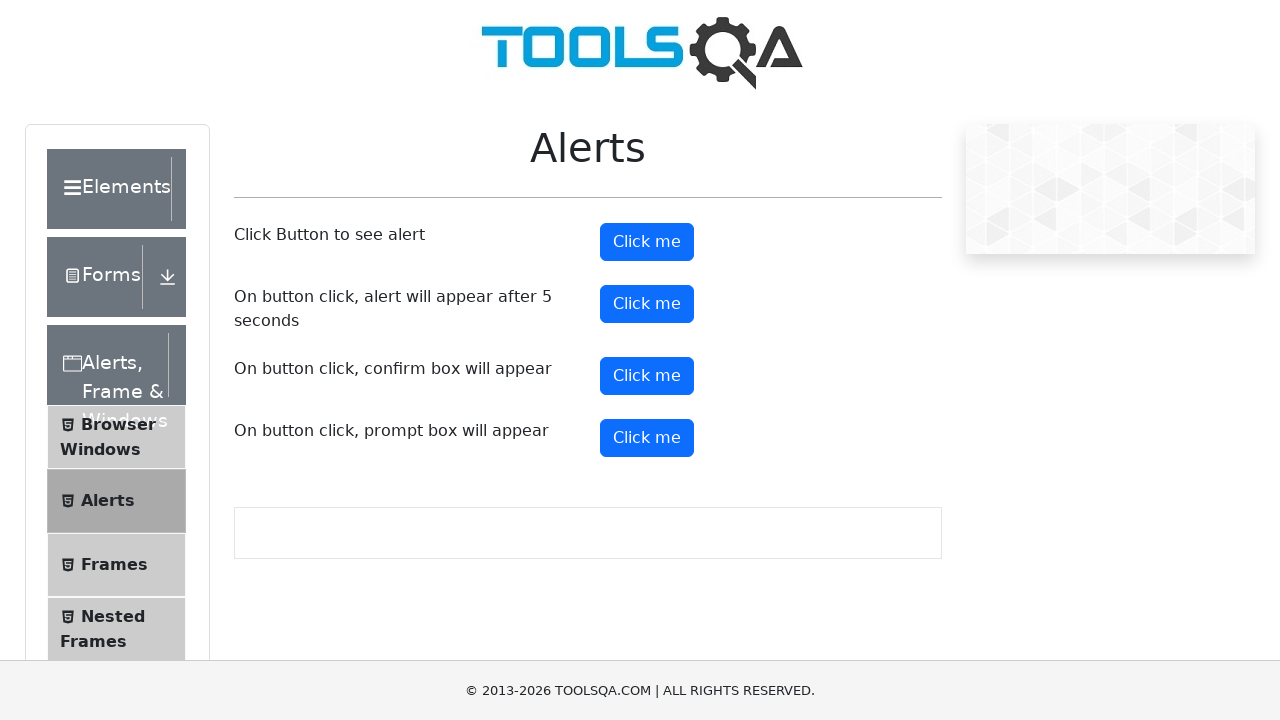

Clicked confirm button to trigger alert at (647, 376) on #confirmButton
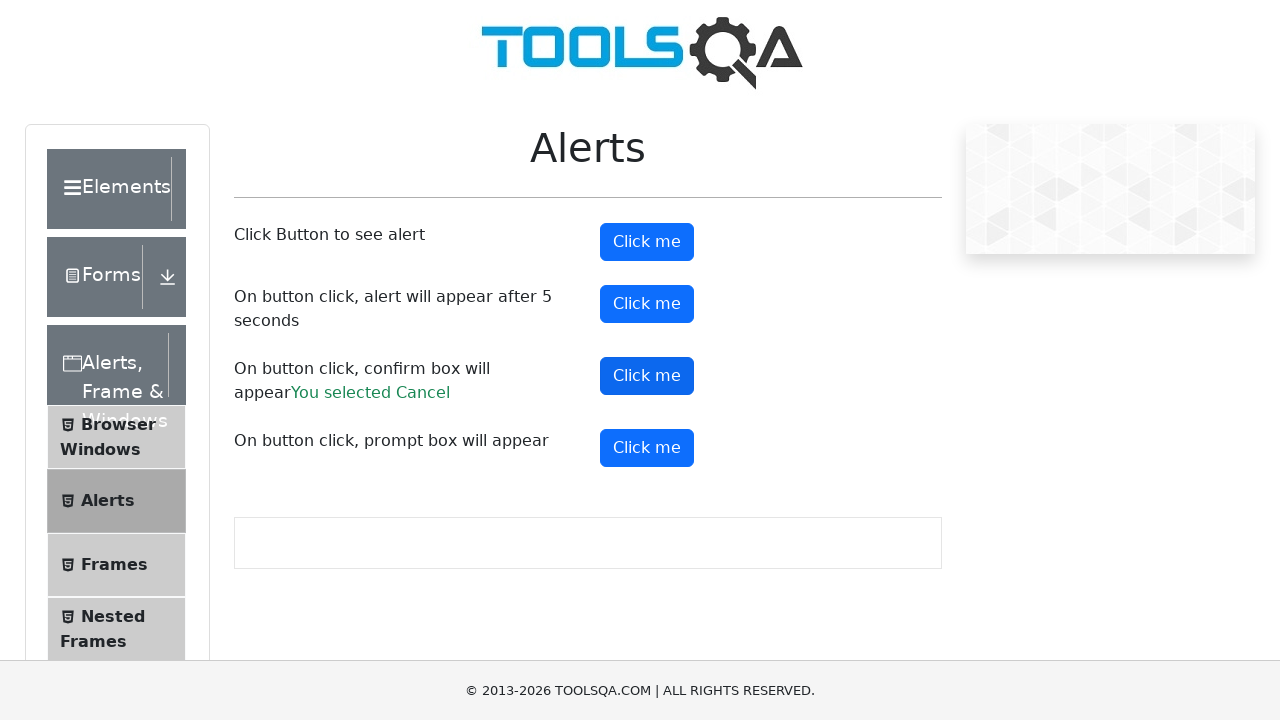

Set up dialog handler to dismiss alerts
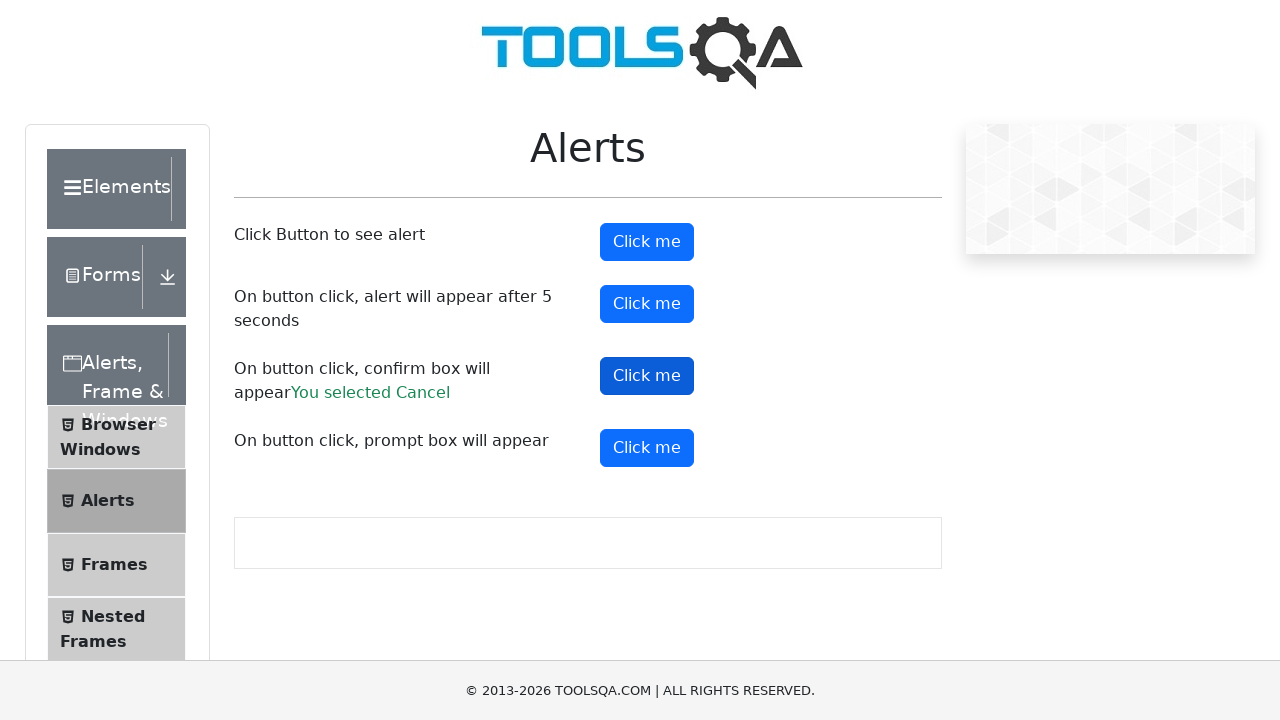

Clicked confirm button again to trigger and dismiss alert at (647, 376) on #confirmButton
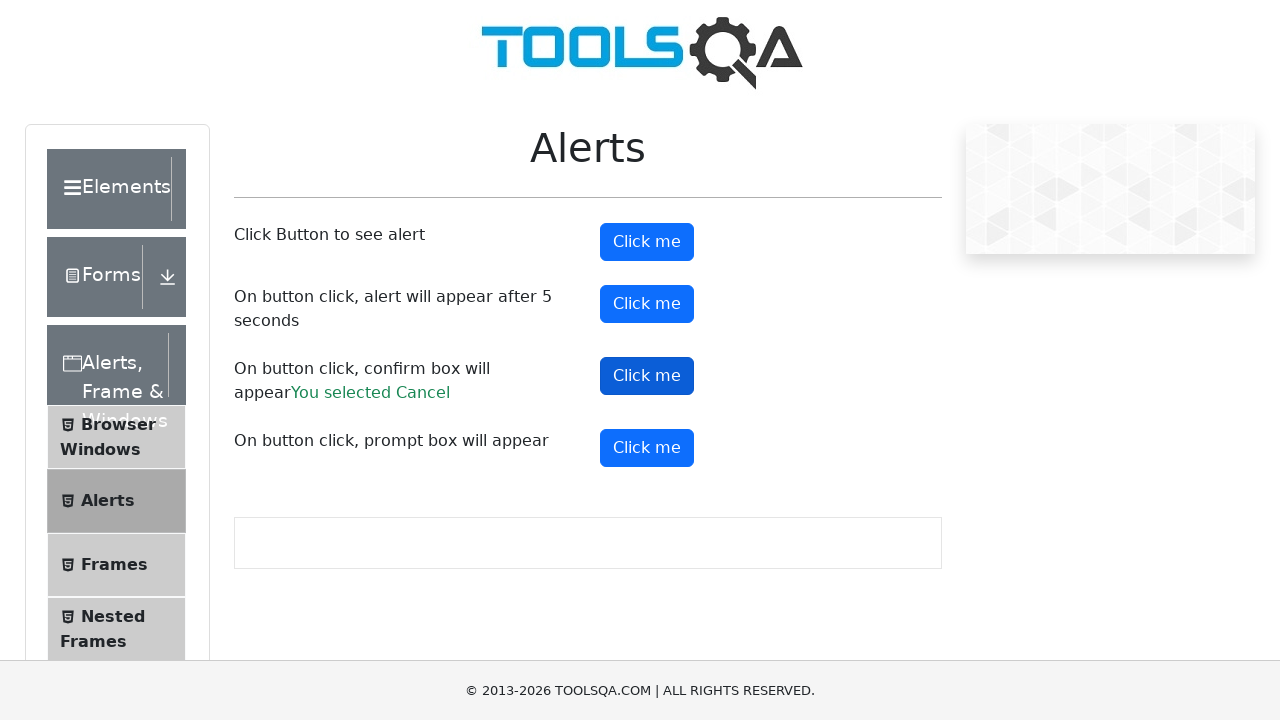

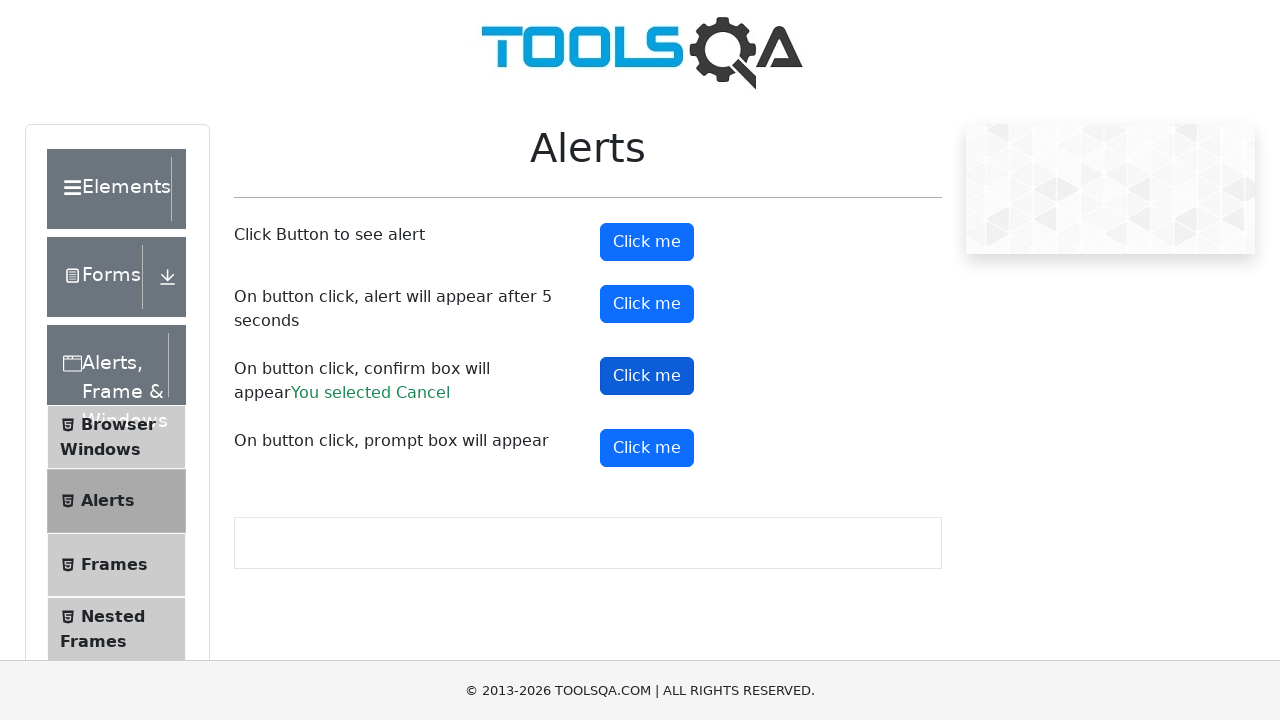